Tests a notes application by clicking on an article preview, verifying the article title and text content are displayed correctly, then deleting articles and verifying the content area becomes empty.

Starting URL: http://qa.skillbox.ru/module15/bignotes/#/statistic

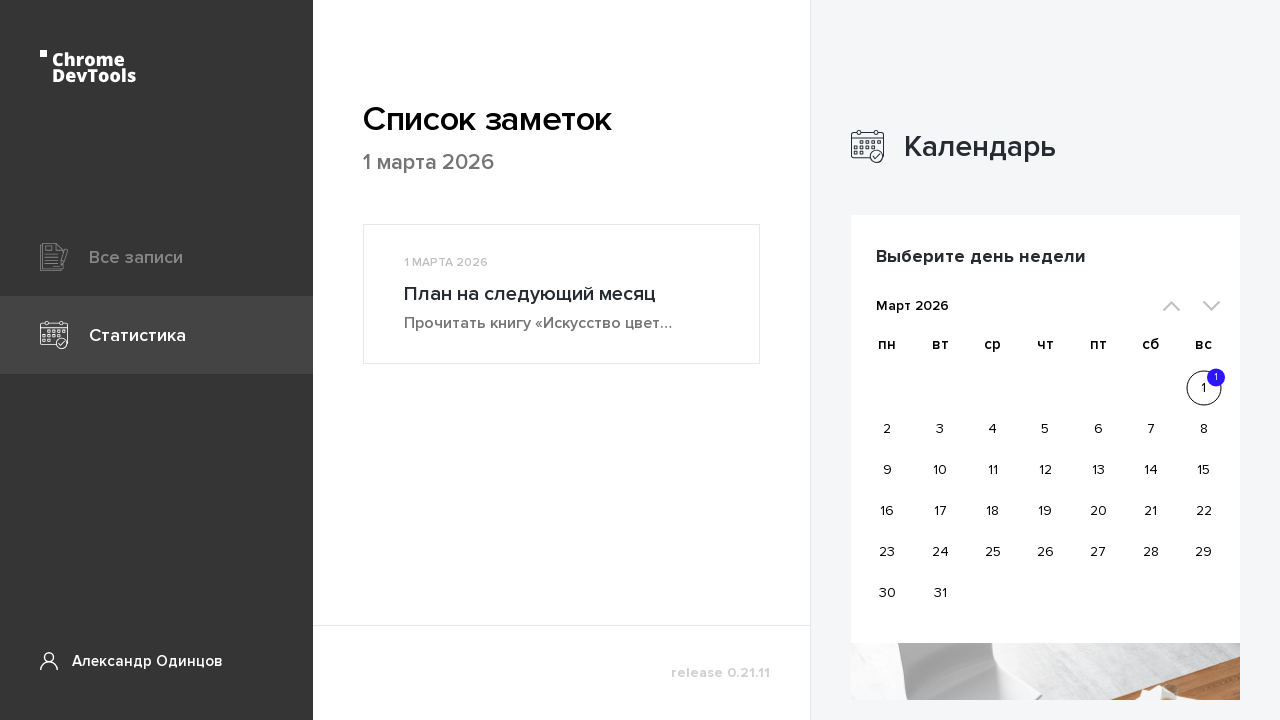

Clicked on article preview button at (562, 294) on button.articlePreview__link
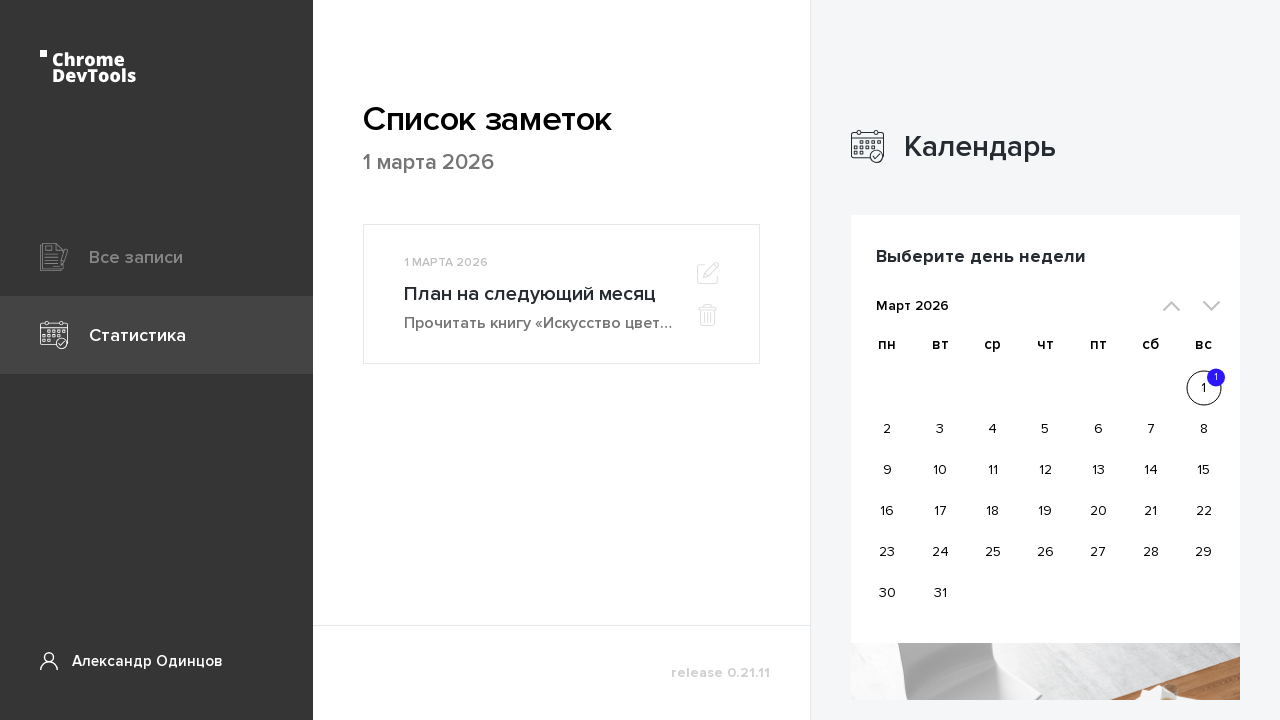

Central title input field appeared
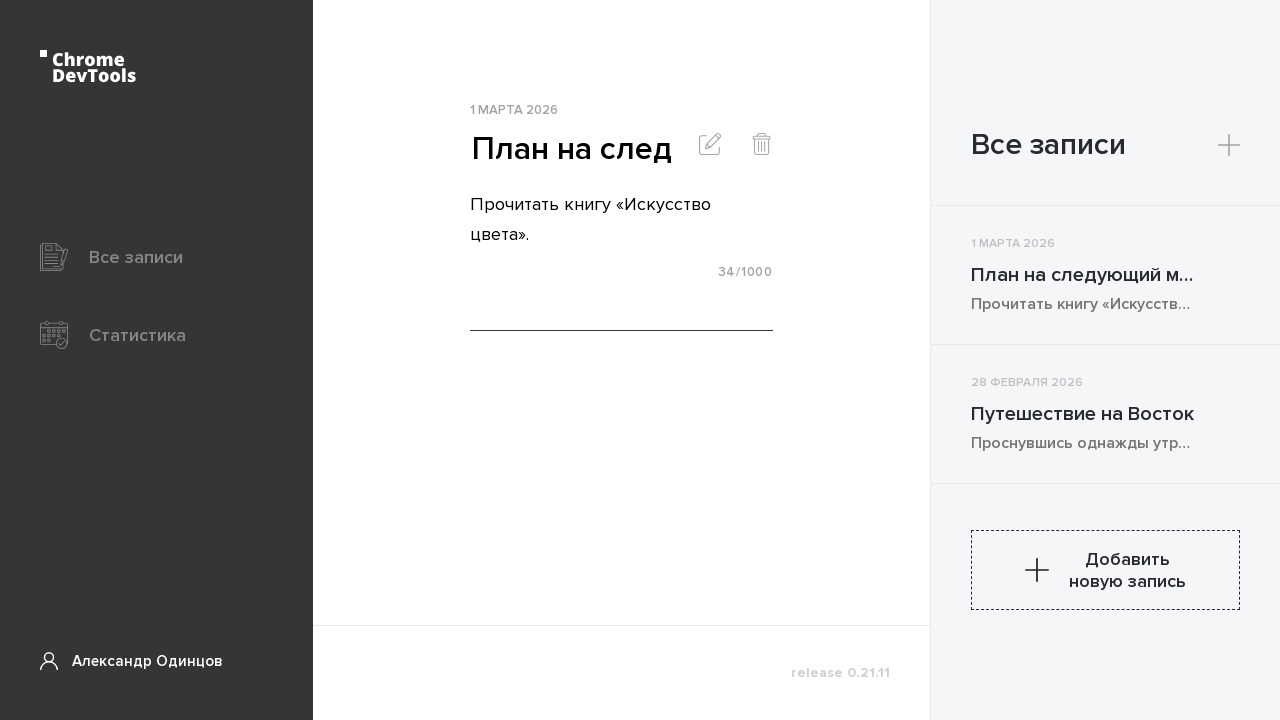

Central title input is visible
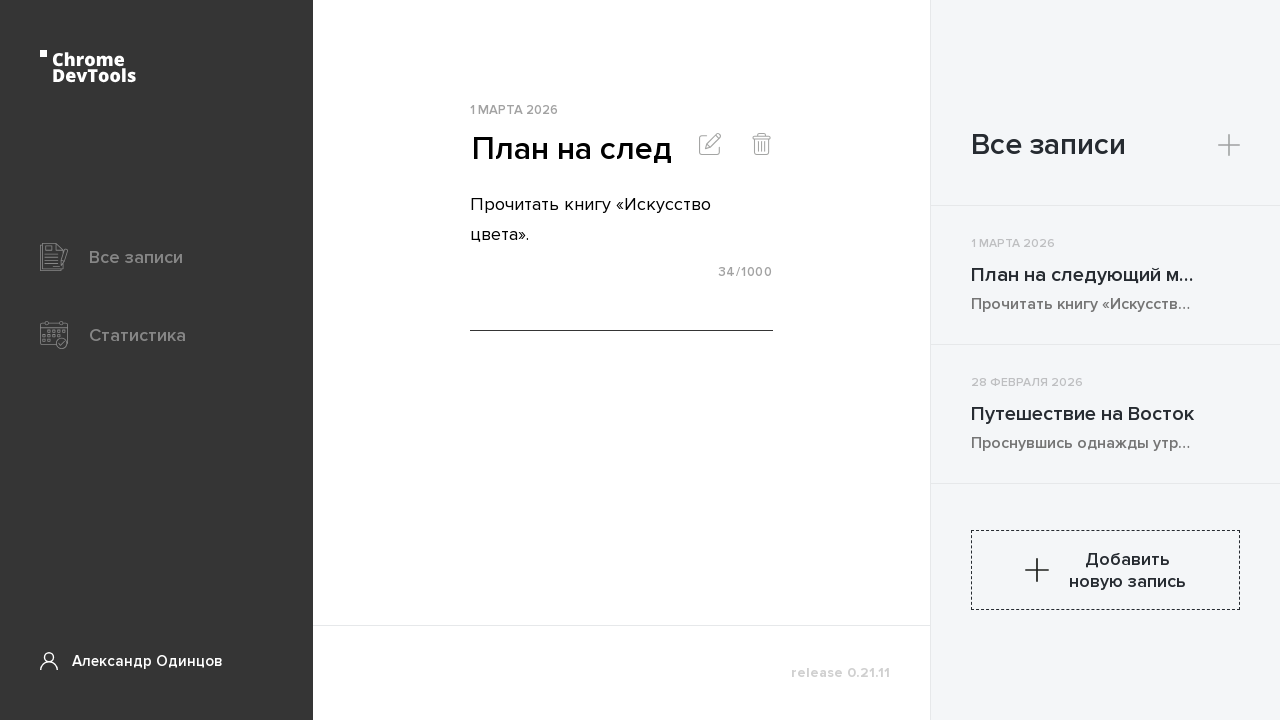

Article preview title is visible
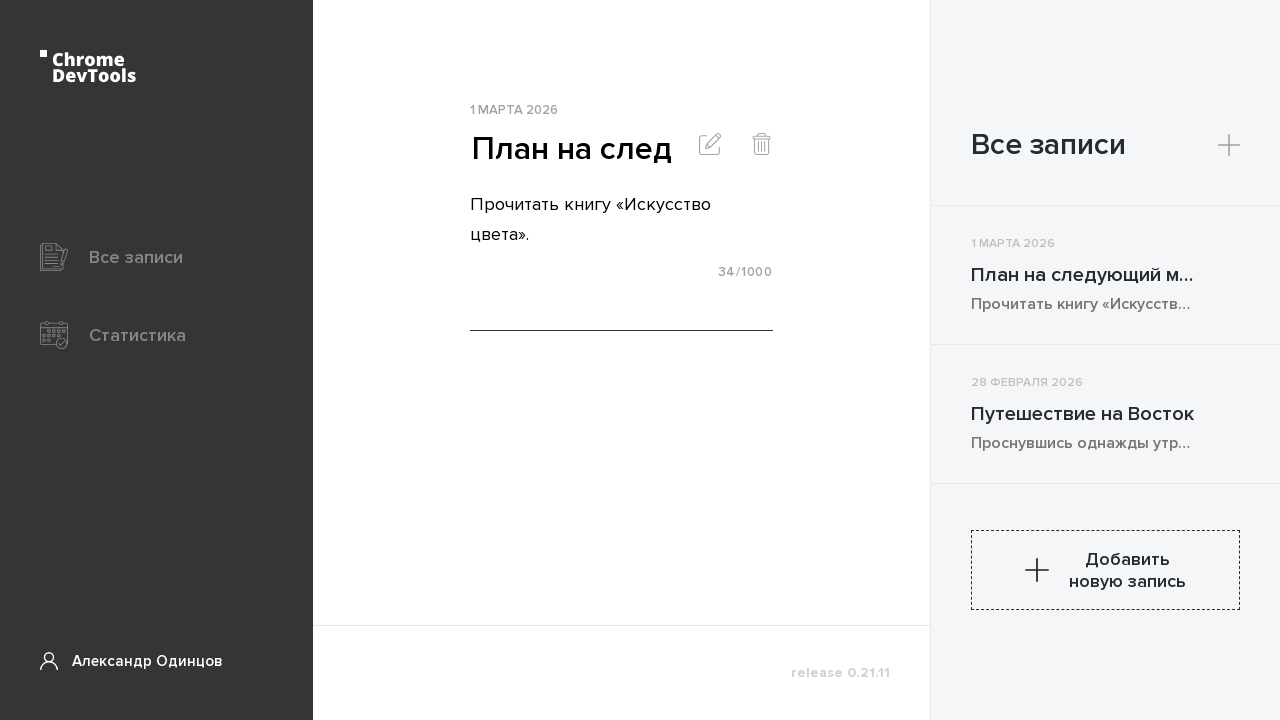

Article preview title text verified as 'План на следующий месяц'
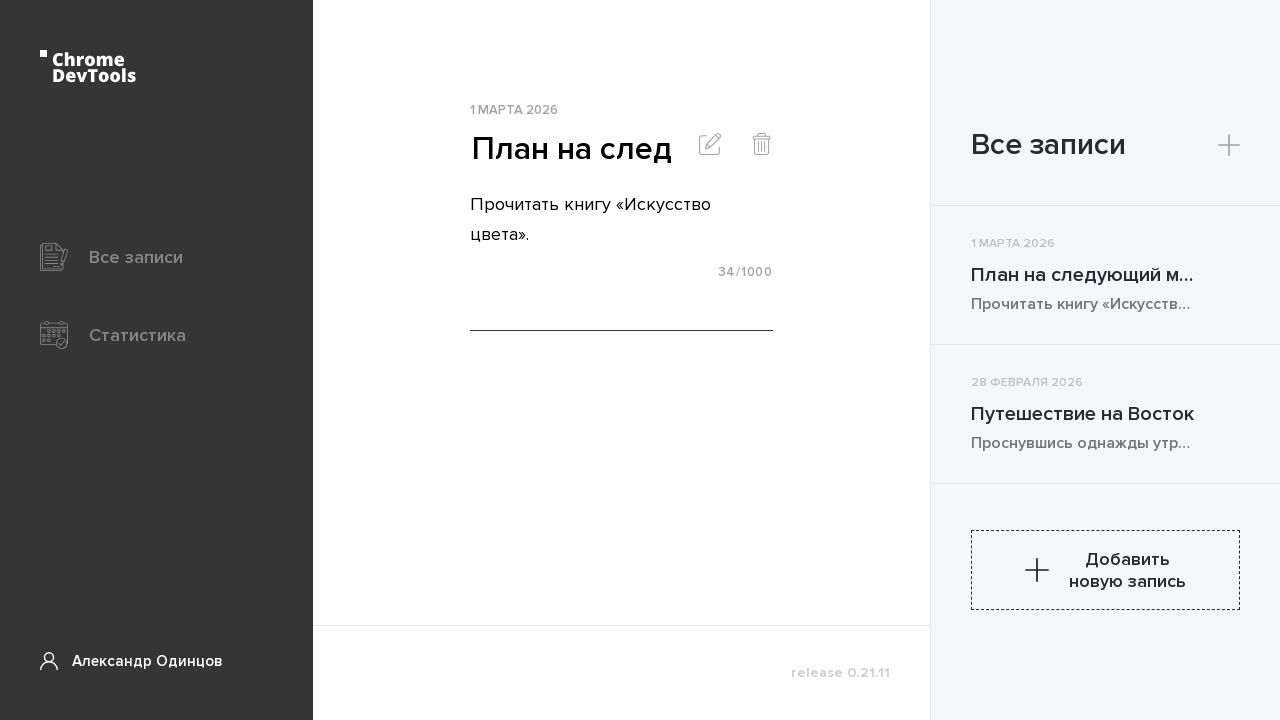

Article preview text verified as 'Прочитать книгу «Искусство цвета».'
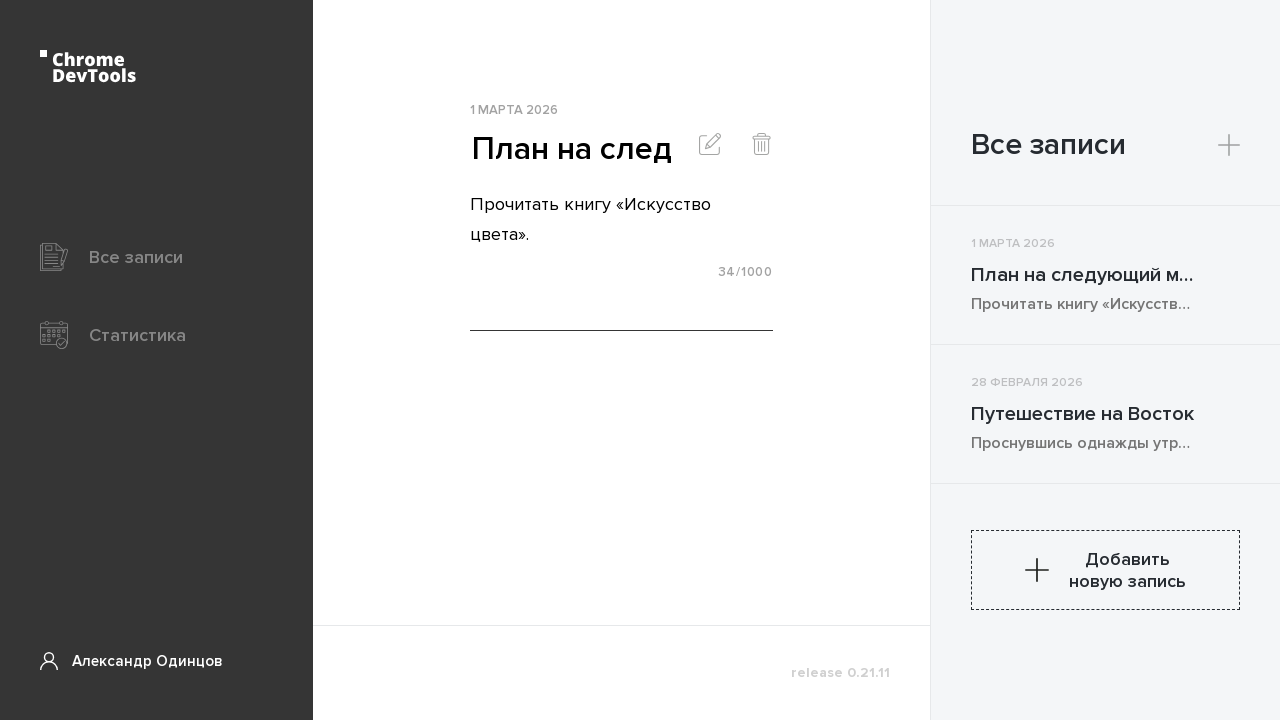

Clicked central delete button to delete first article at (762, 146) on button.pageArticle__button:nth-child(2)
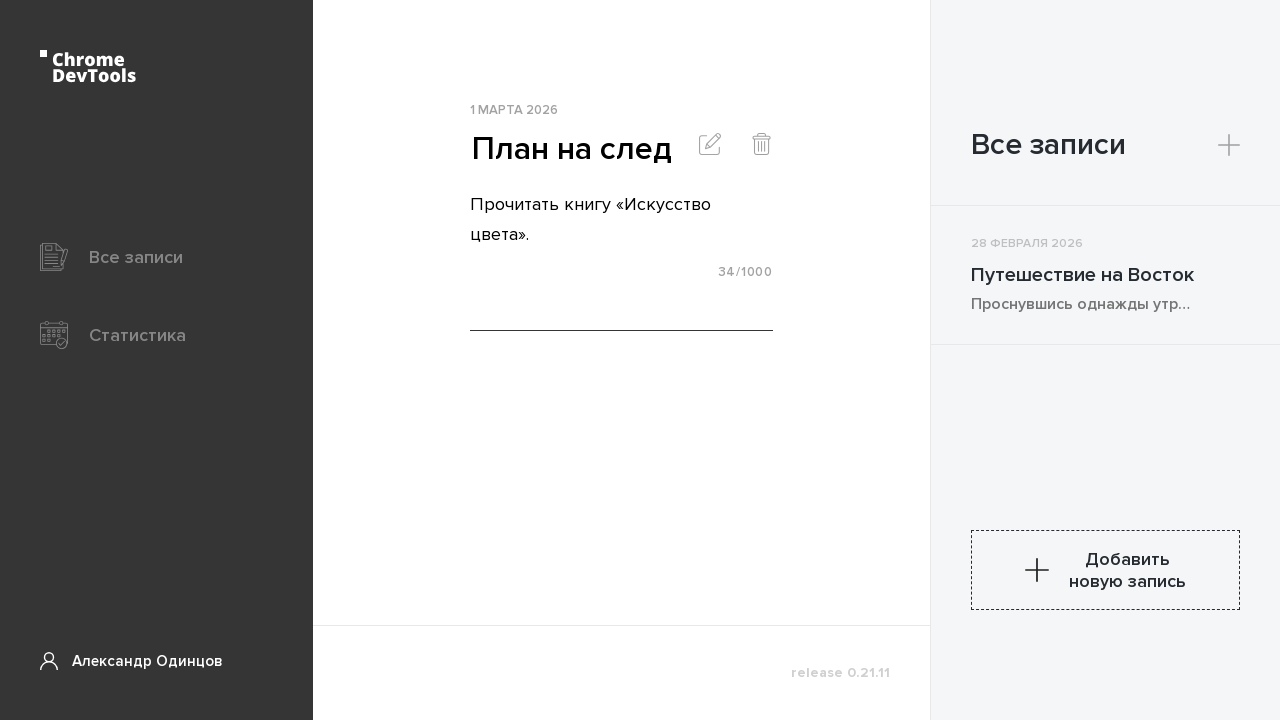

Clicked on article preview button again at (1106, 275) on div.vb-content > div:nth-child(1) > button
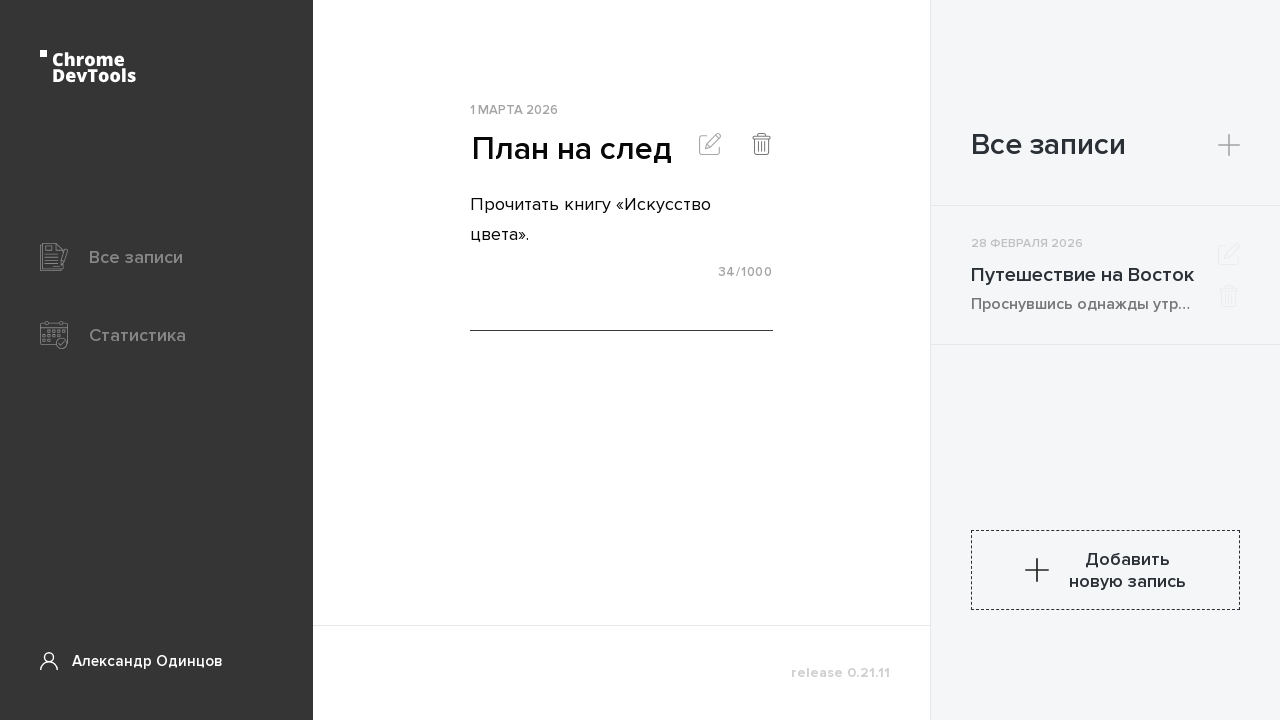

Clicked central delete button to delete second article at (762, 146) on button.pageArticle__button:nth-child(2)
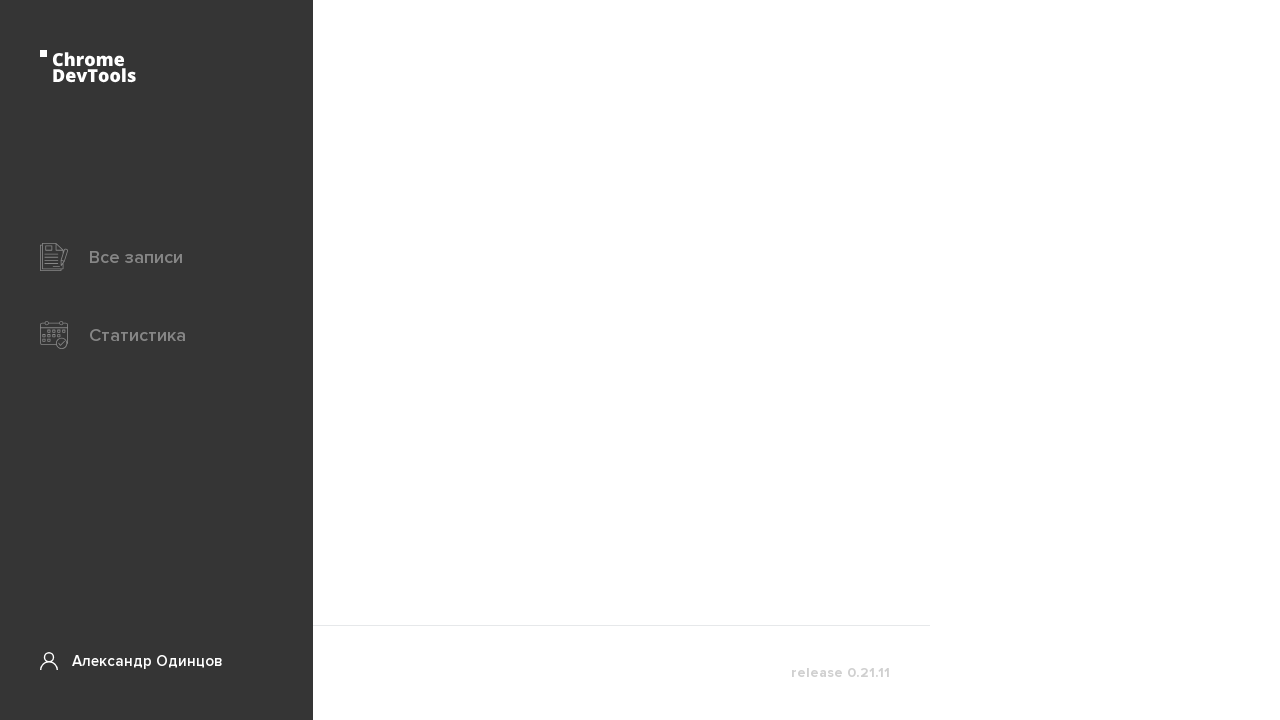

Article preview disappeared after deletion
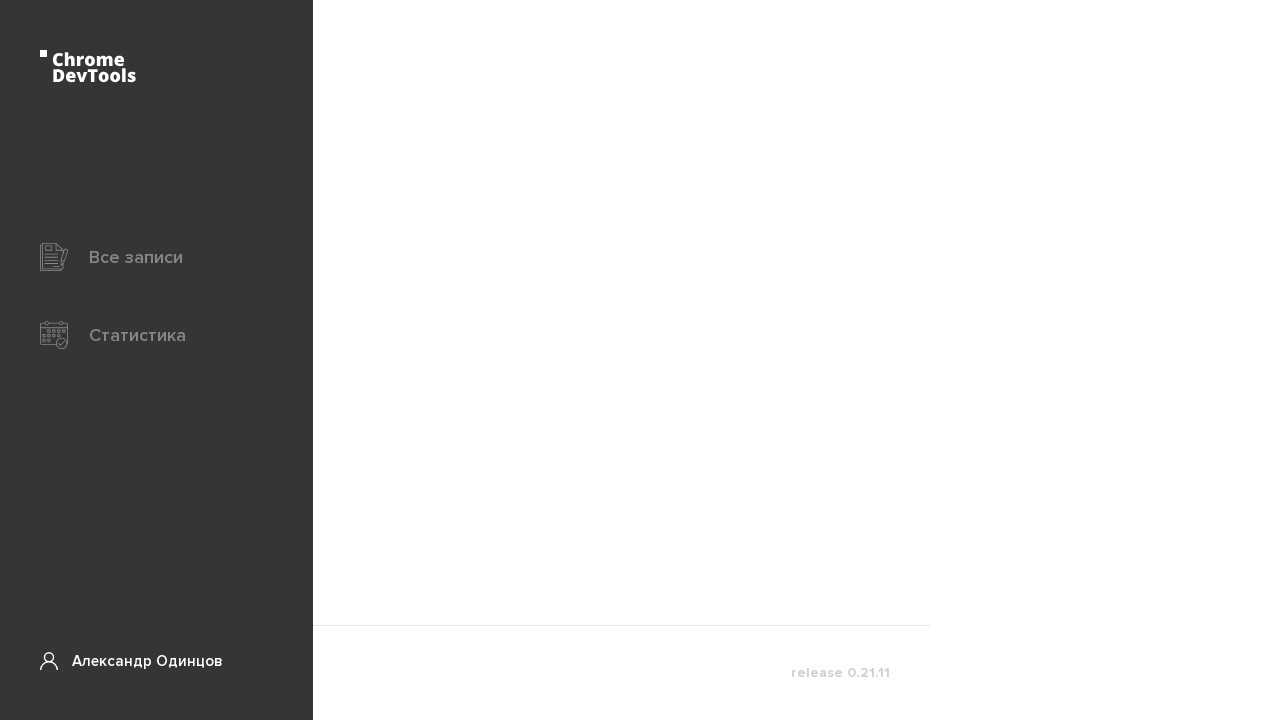

Content area verified as empty after all articles deleted
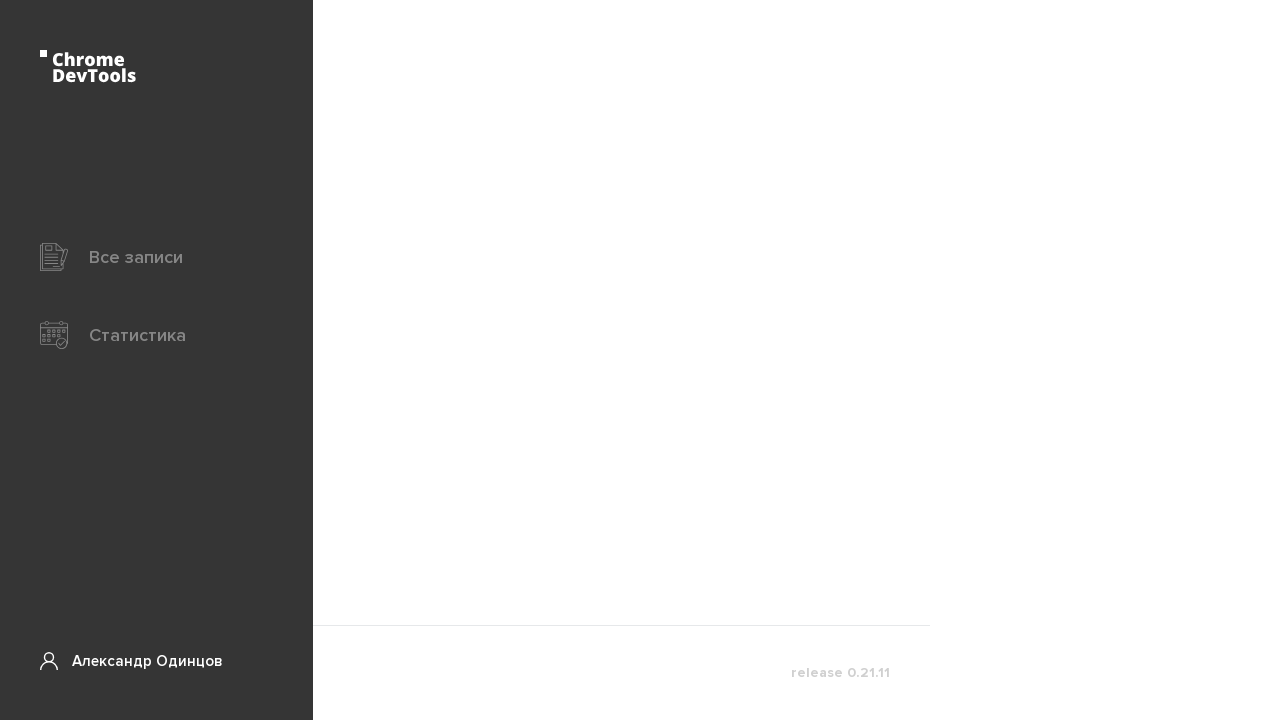

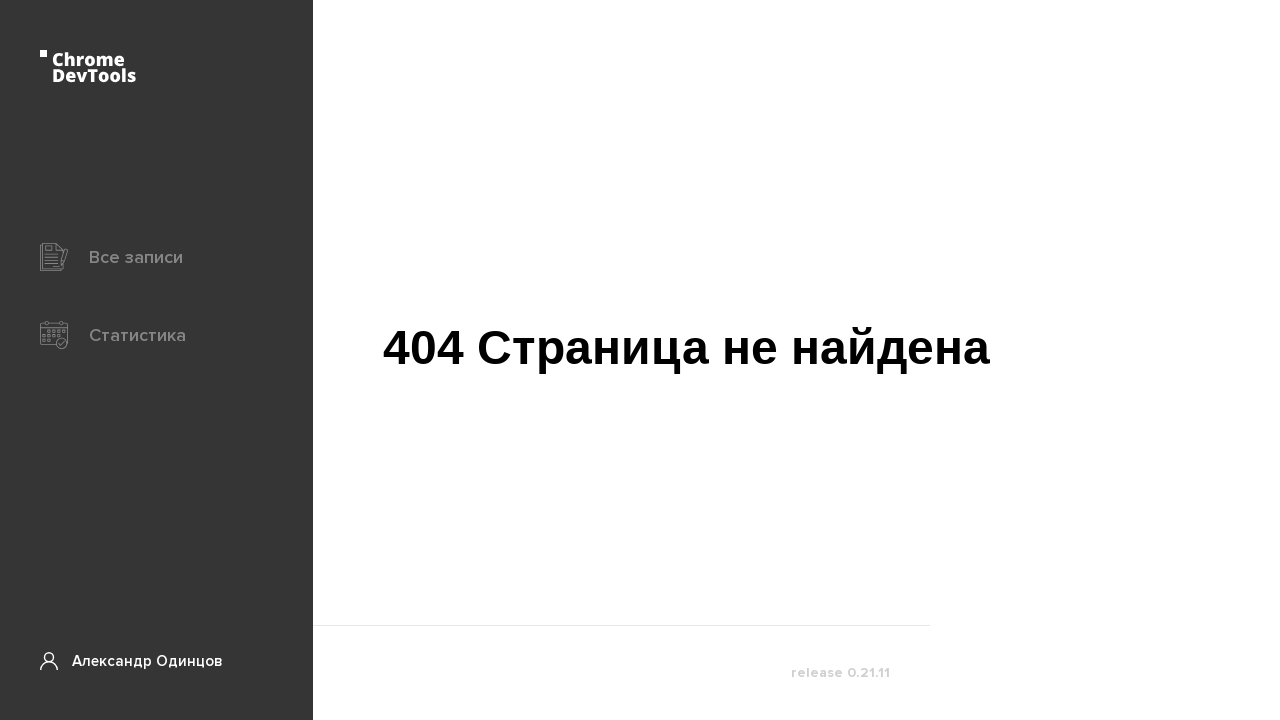